Tests opting out of A/B tests by adding an opt-out cookie on the homepage before navigating to the A/B test page, verifying the opt-out is applied.

Starting URL: http://the-internet.herokuapp.com

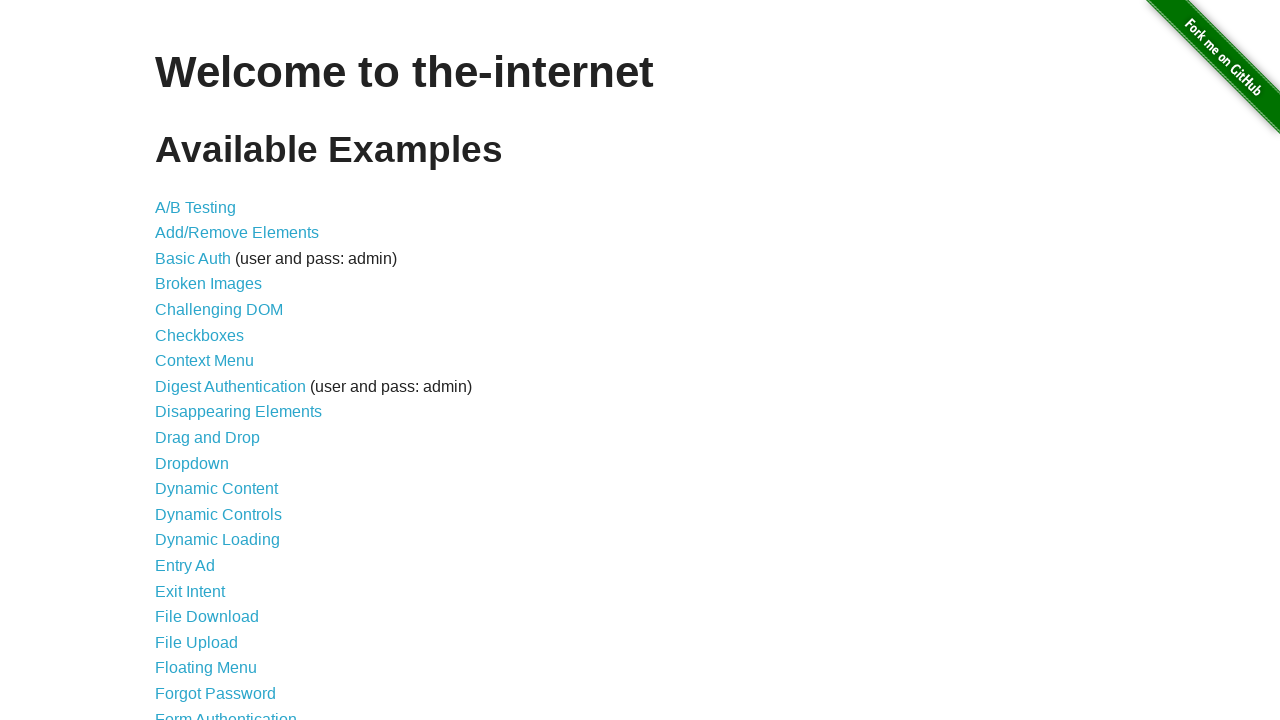

Added optimizelyOptOut cookie to browser context
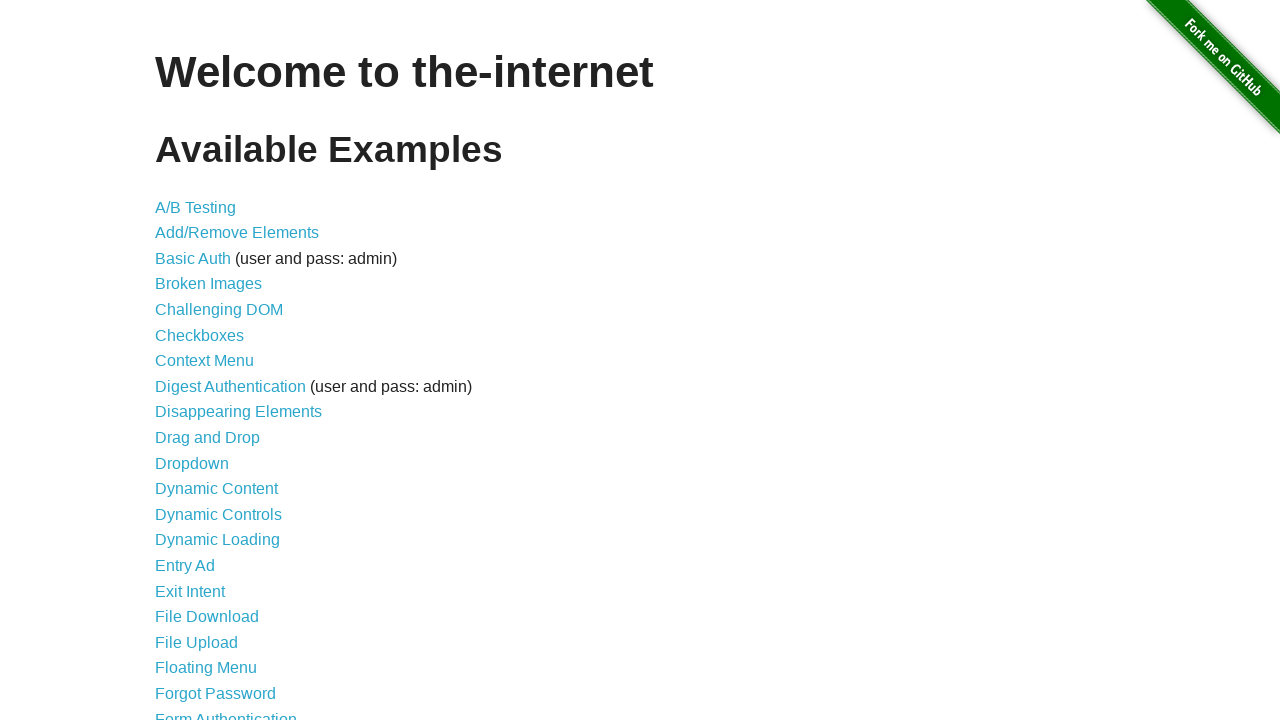

Navigated to A/B test page
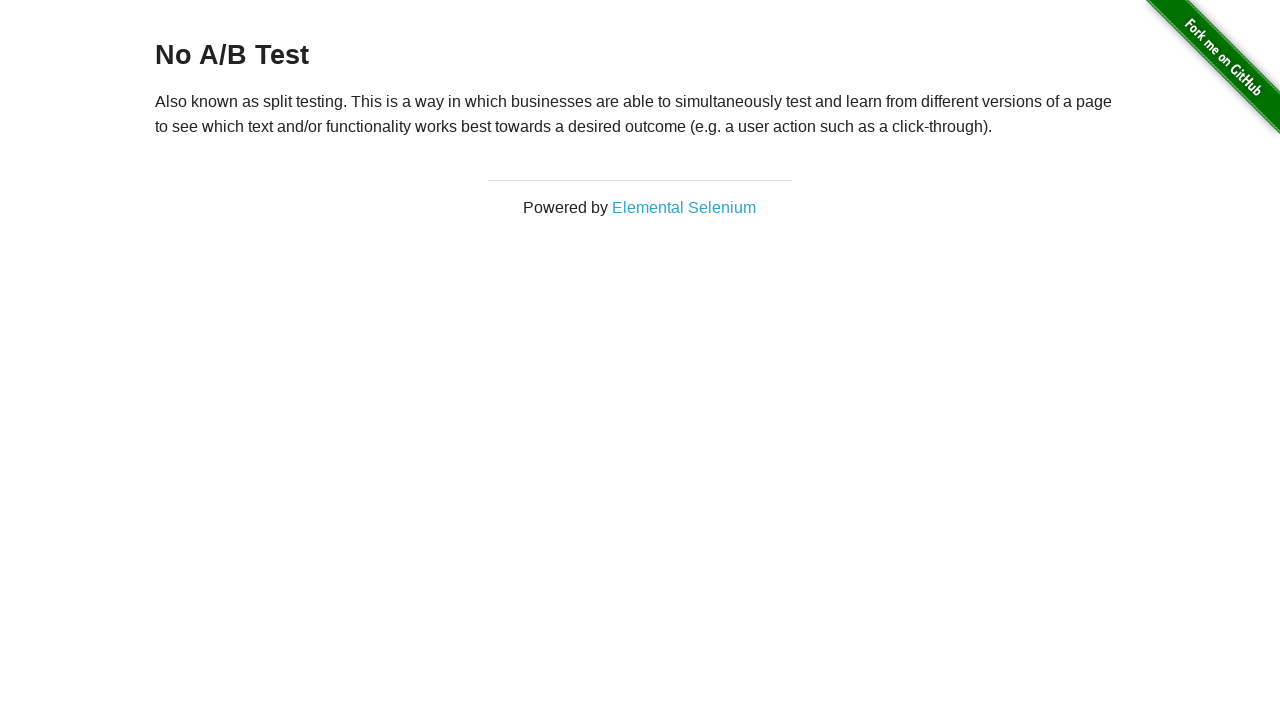

Retrieved heading text from A/B test page
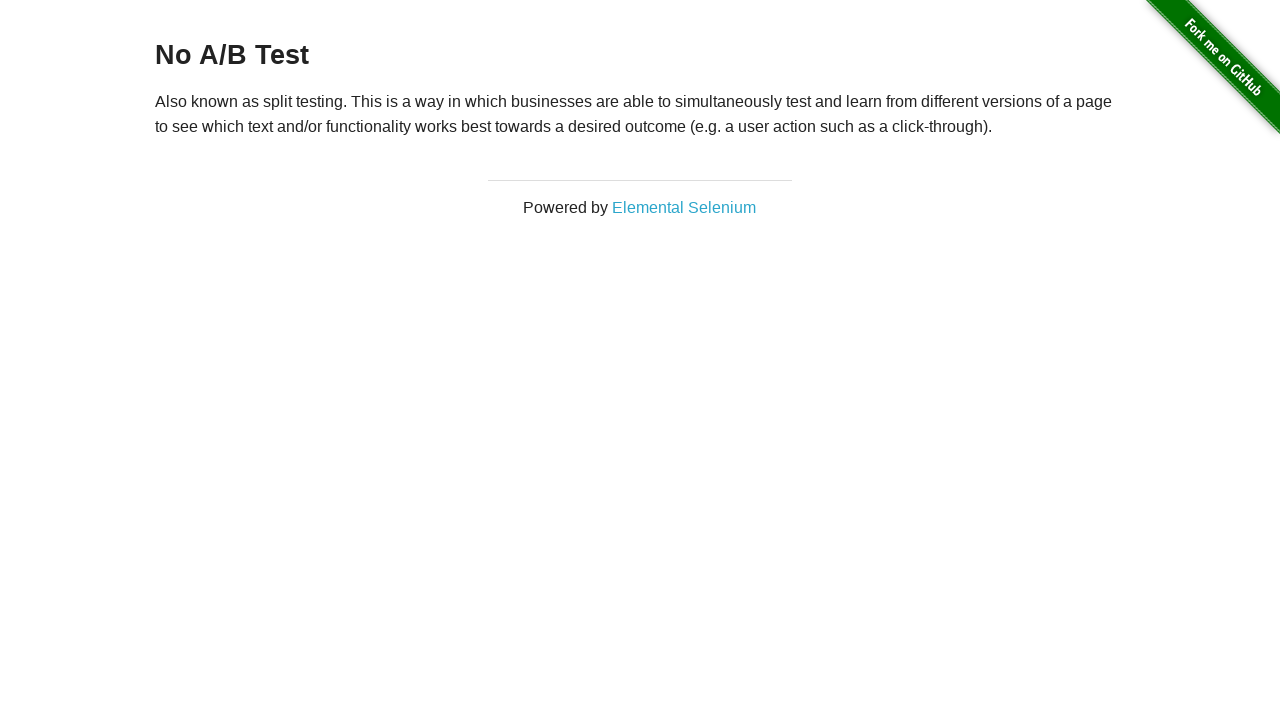

Verified opt-out cookie prevented A/B test assignment - heading shows 'No A/B Test'
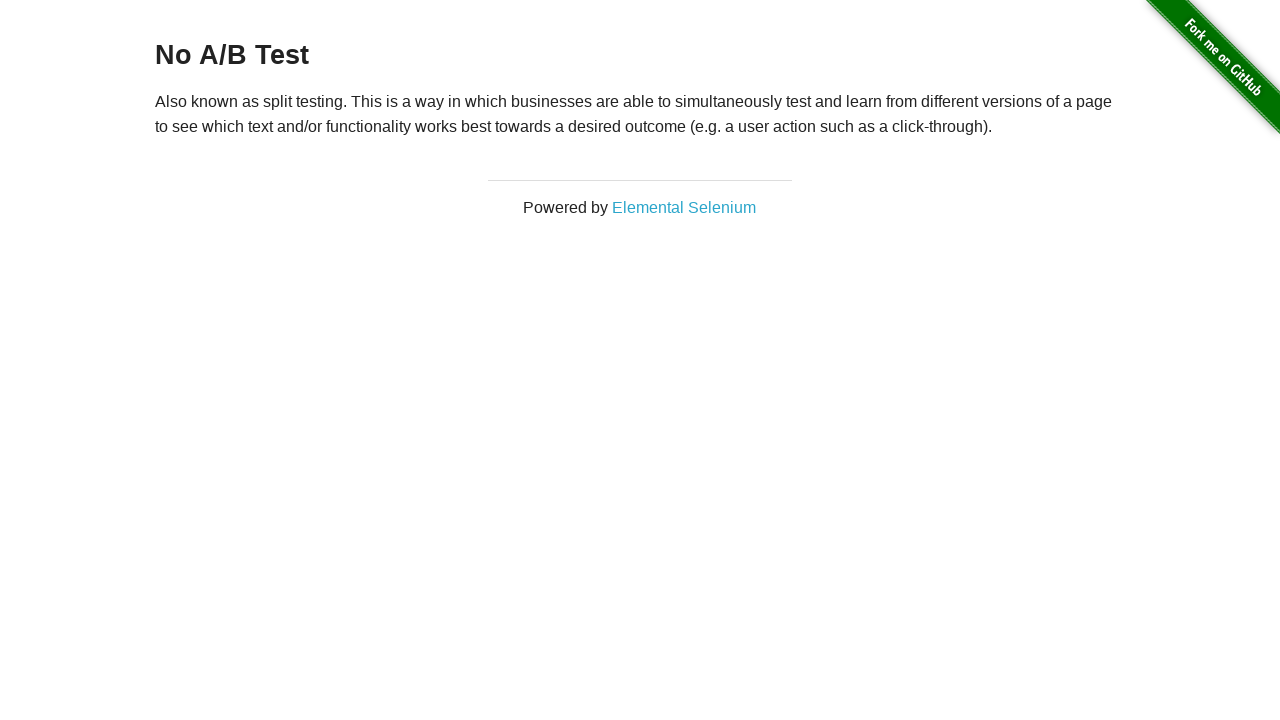

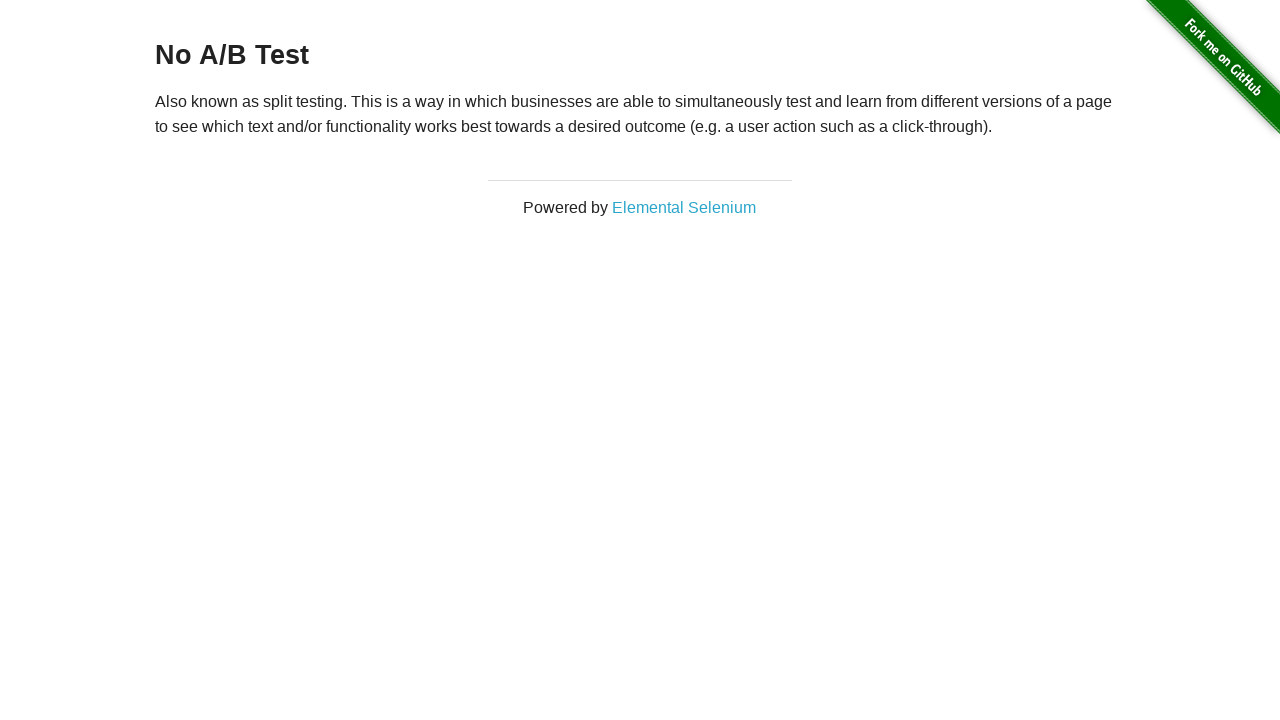